Tests right-click context menu functionality by performing a right-click on a sidebar link

Starting URL: http://jqueryui.com/

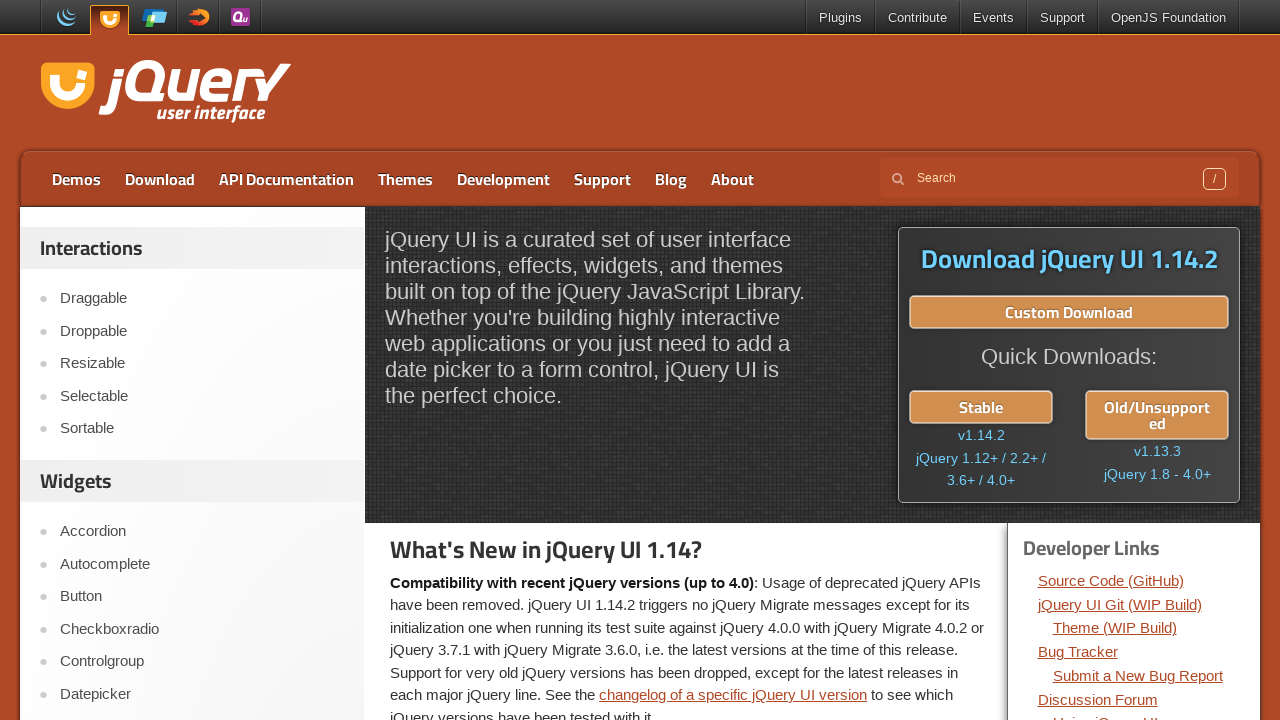

Right-clicked on the fourth sidebar link to open context menu at (202, 396) on #sidebar aside:first-of-type ul li:nth-child(4) a
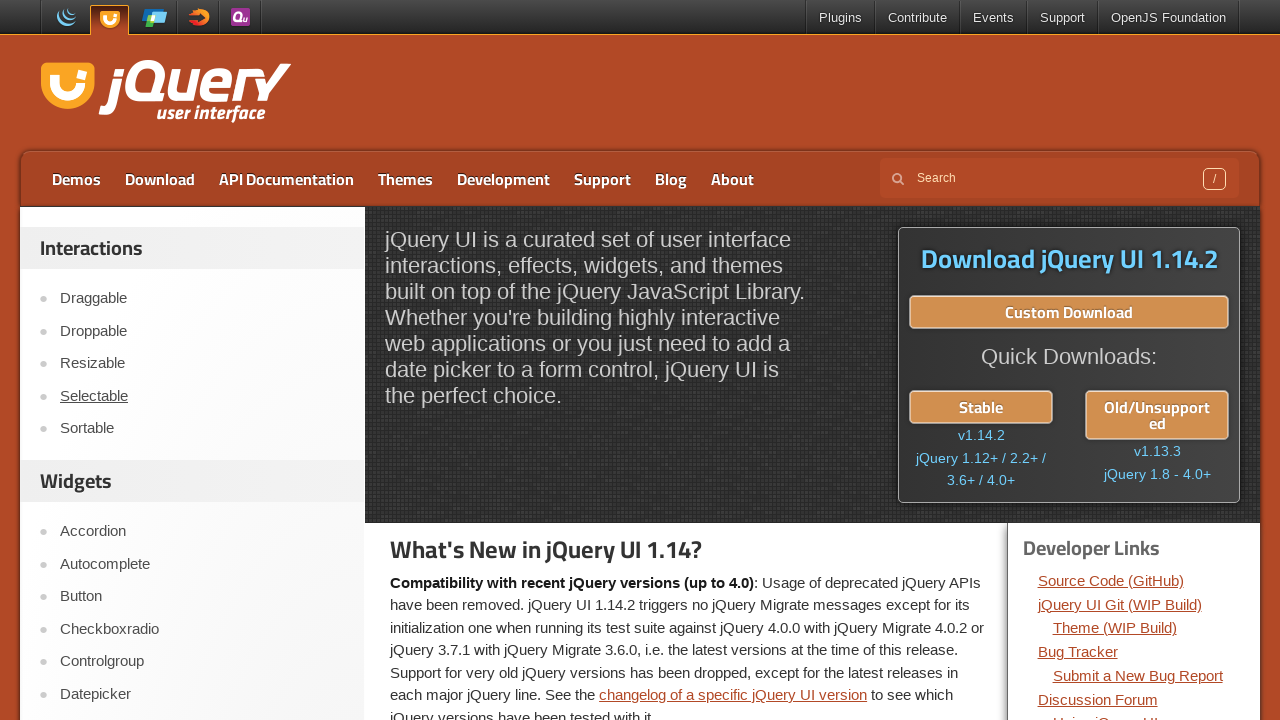

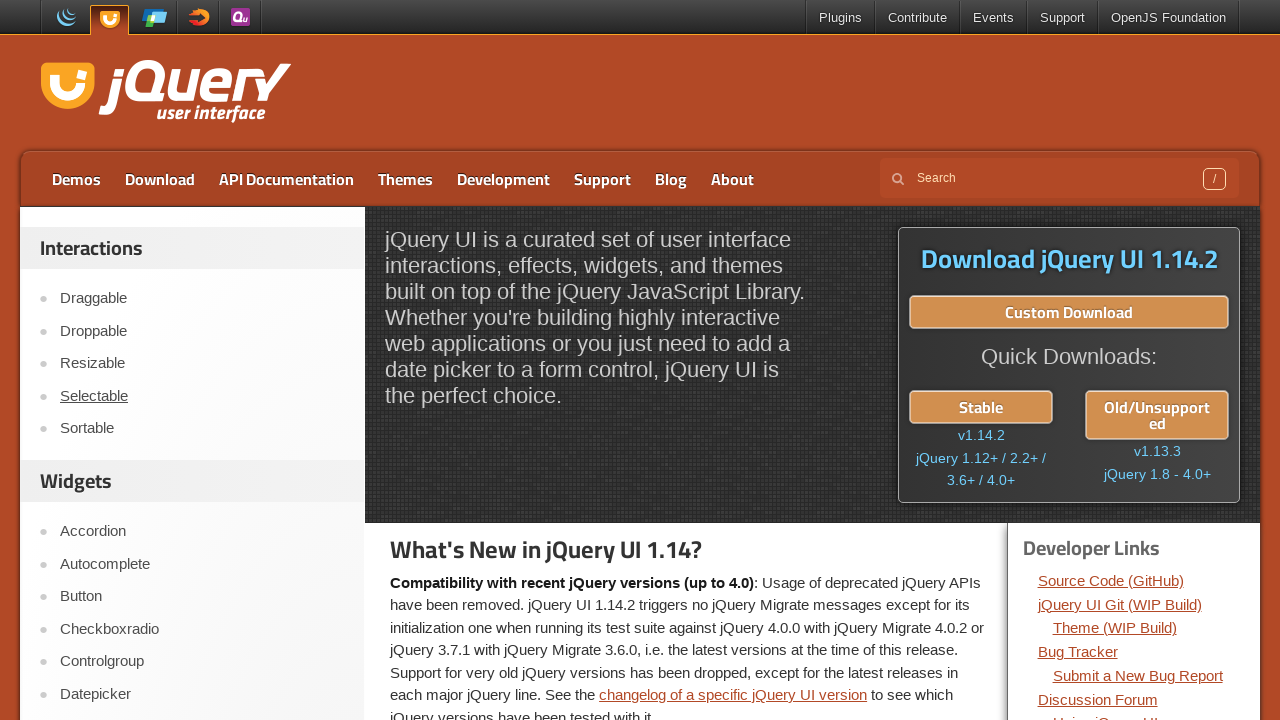